Tests relative locators by finding the Date of Birth label and clicking the Submit button located below it

Starting URL: https://rahulshettyacademy.com/angularpractice/

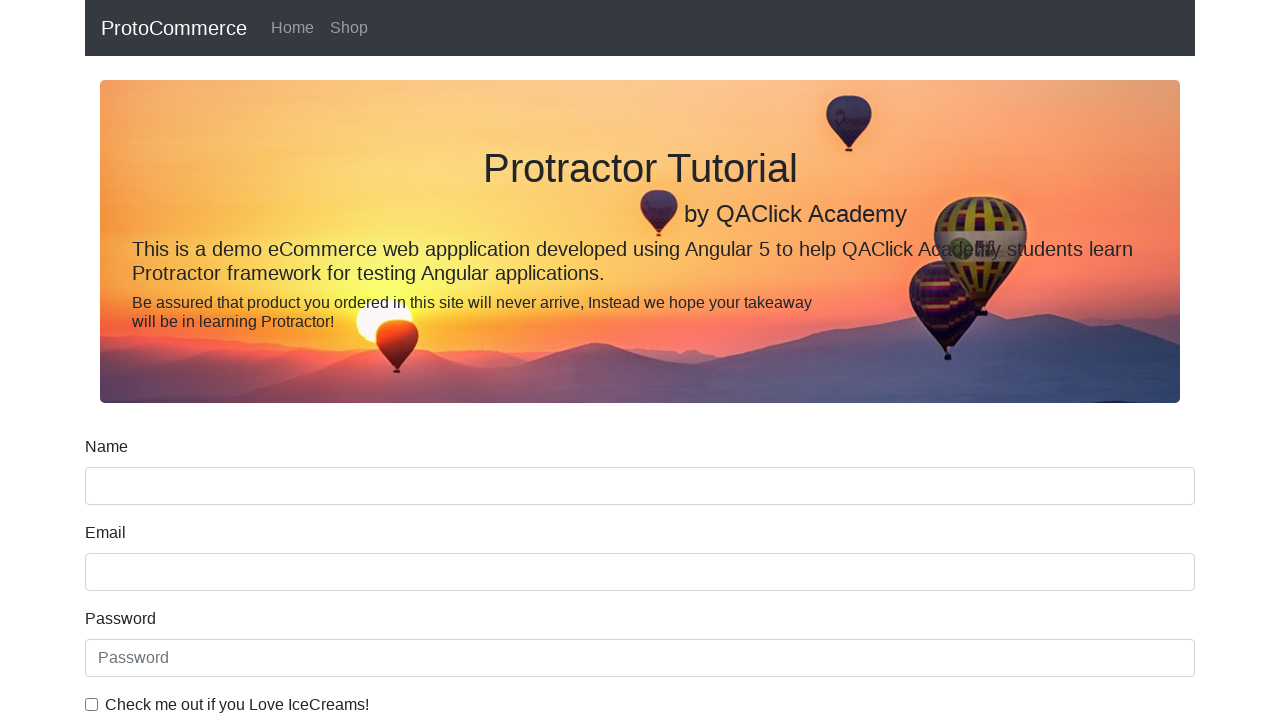

Waited for Date of Birth label to load
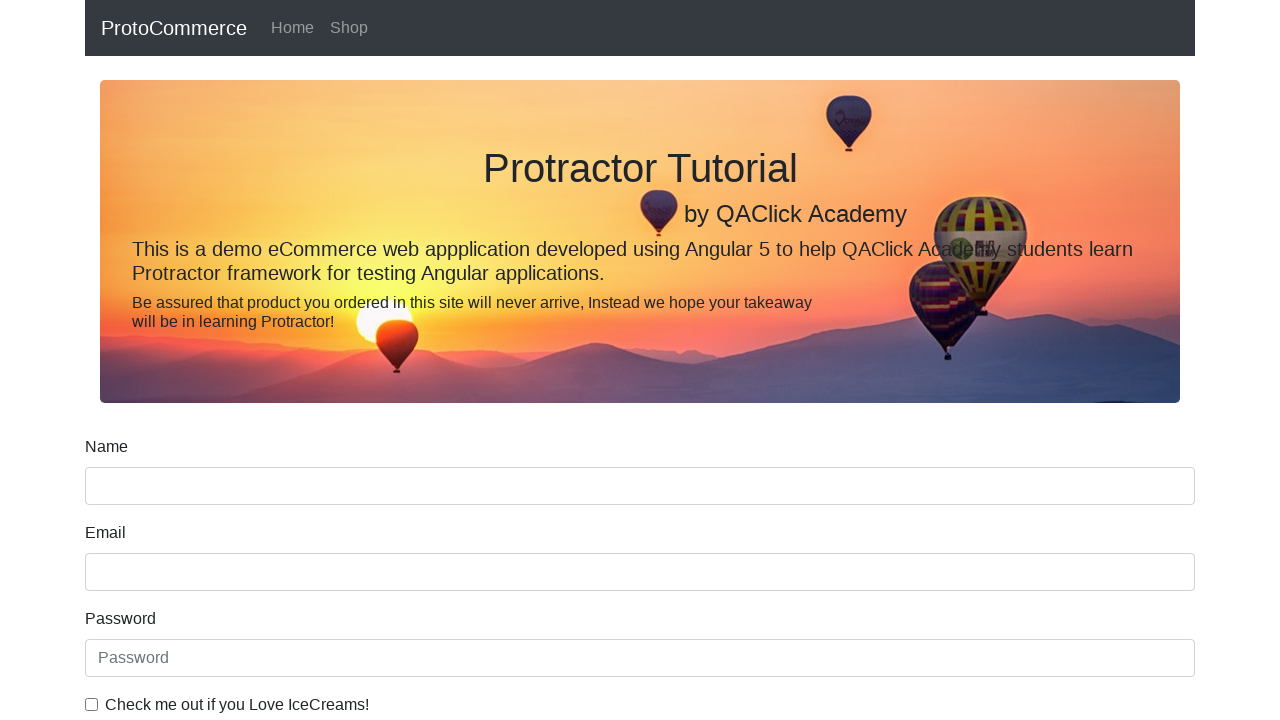

Clicked Submit button located below Date of Birth label at (123, 491) on input[type='submit']
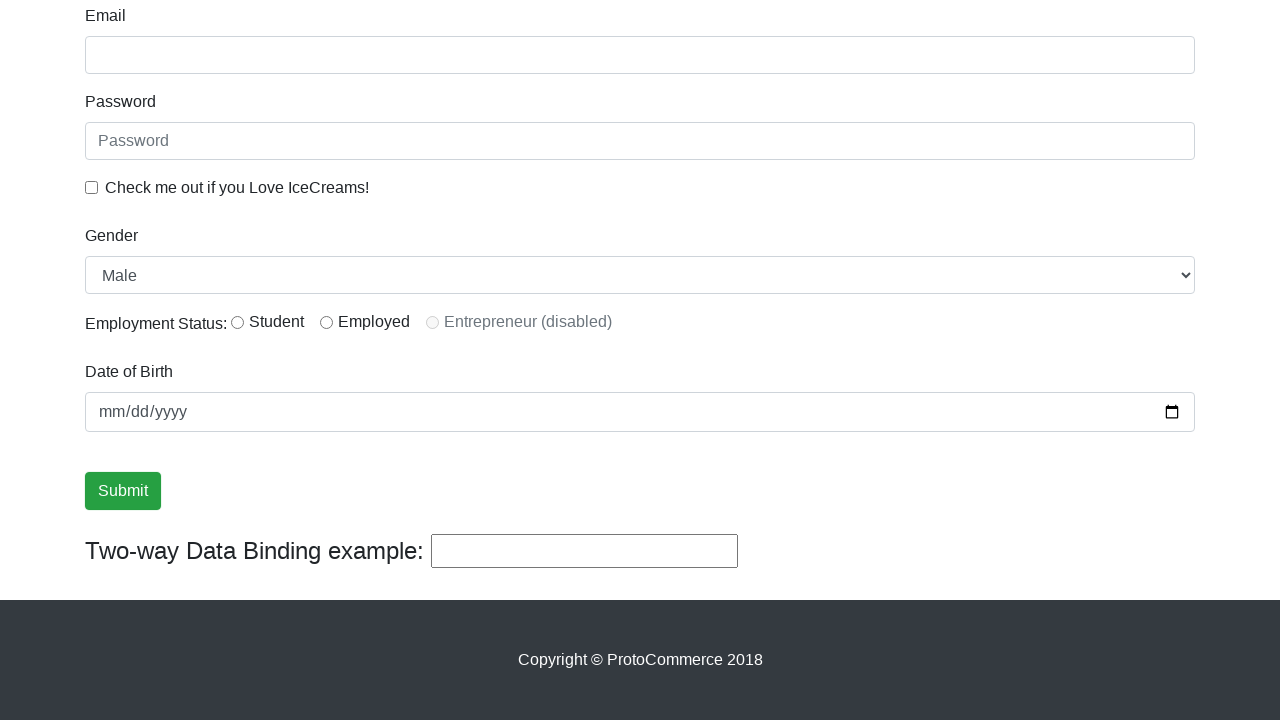

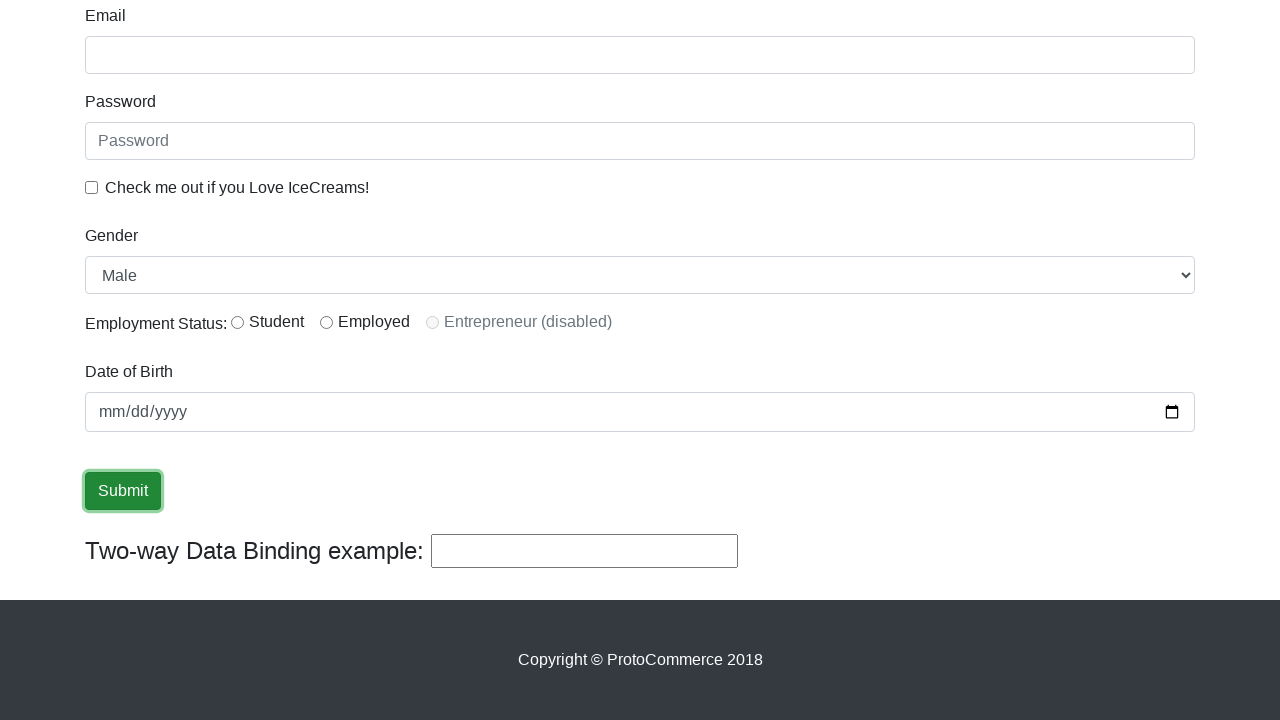